Tests XPath locator strategies by finding header buttons using sibling and parent axes on an automation practice page

Starting URL: https://rahulshettyacademy.com/AutomationPractice/

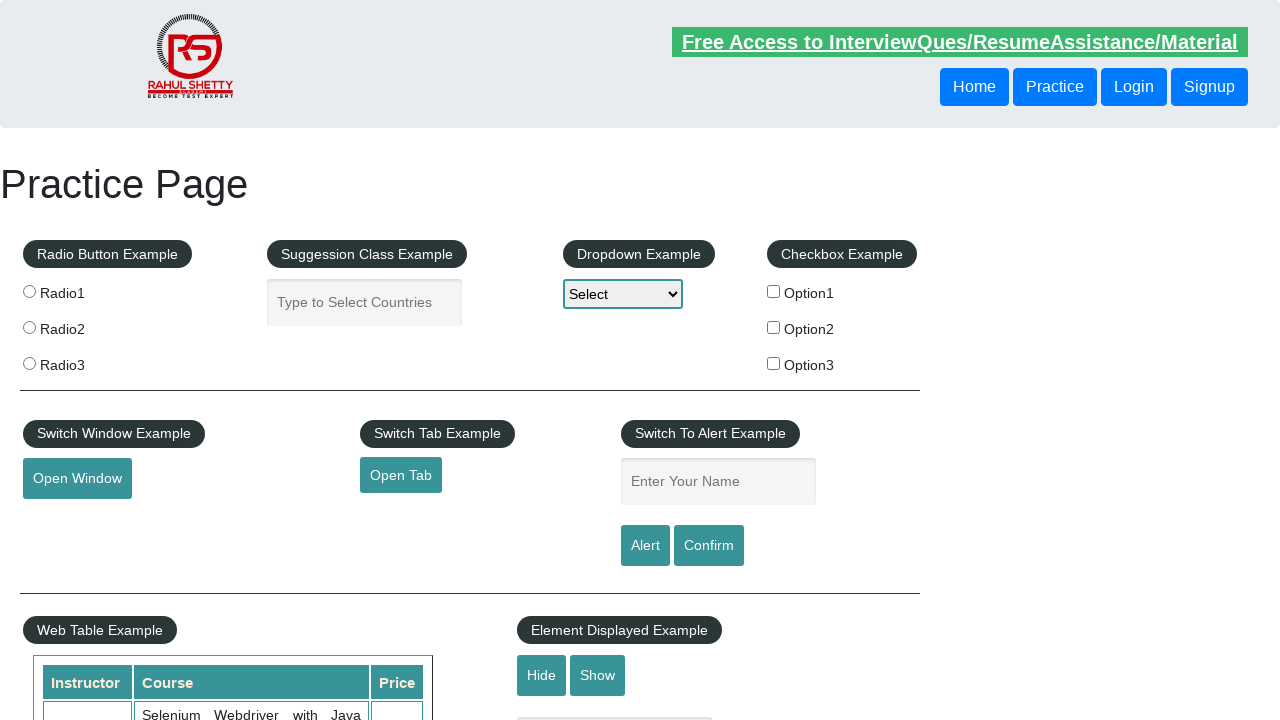

Waited for header button found via XPath sibling traversal to load
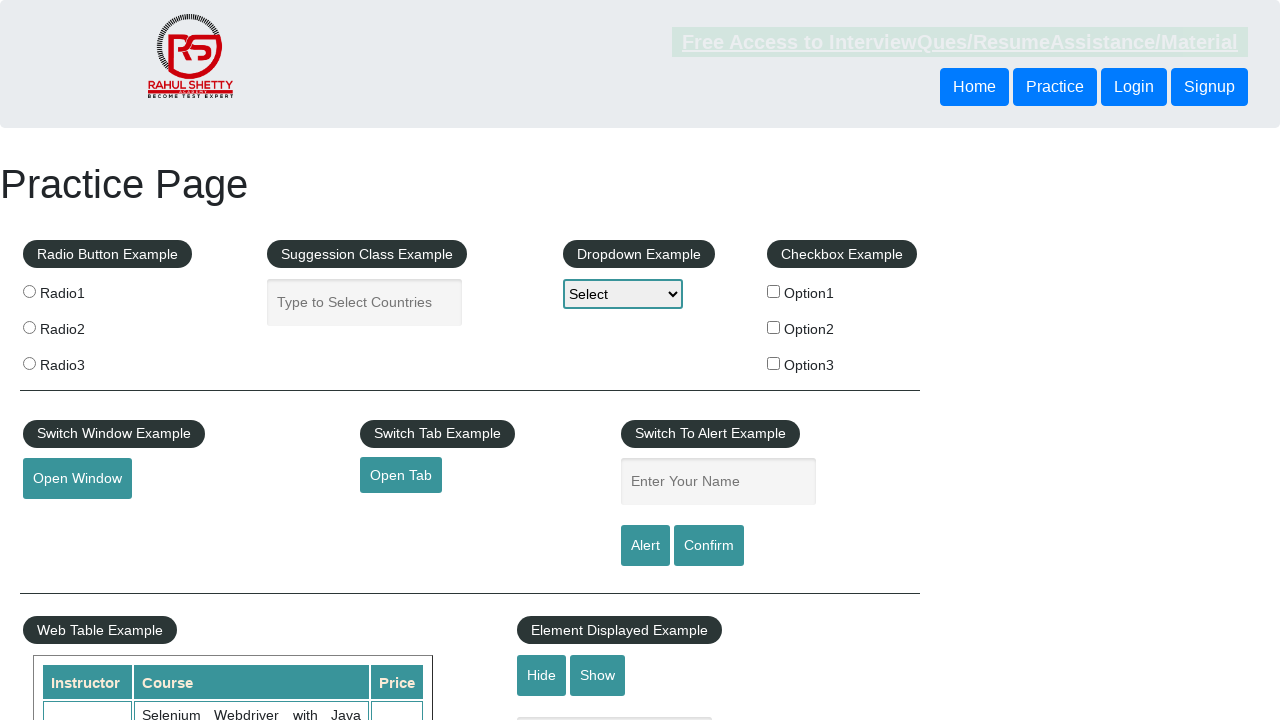

Verified button found via parent axis is visible using XPath parent traversal
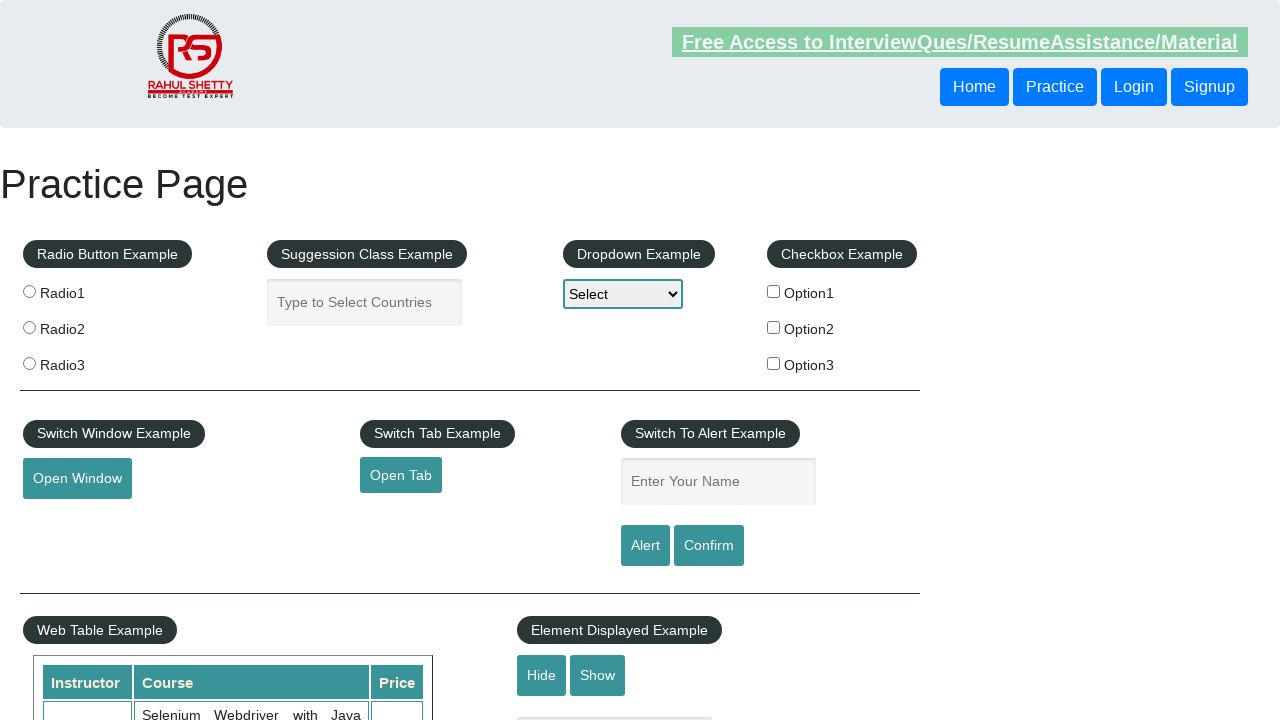

Clicked on the header button found via XPath sibling traversal at (1134, 87) on xpath=//header/div/button[1]/following-sibling::button[1]
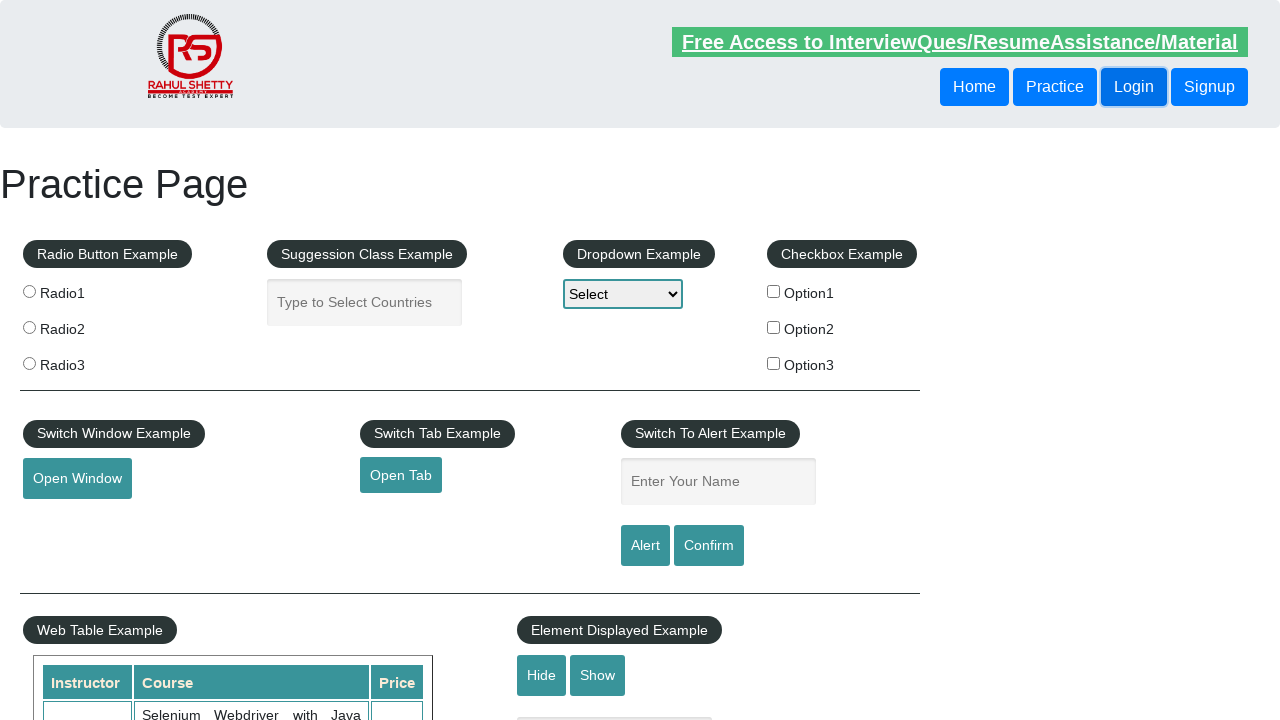

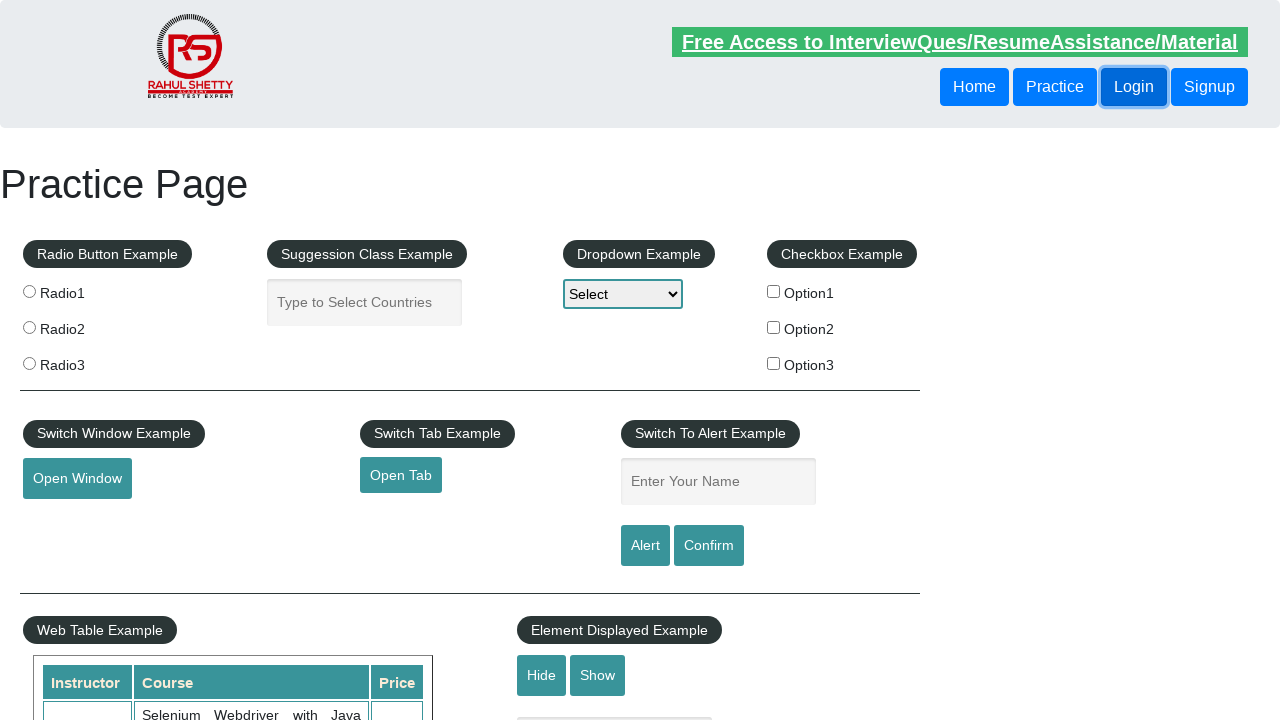